Clicks through all main navigation menu links and verifies each page loads

Starting URL: https://www.effortel.com/

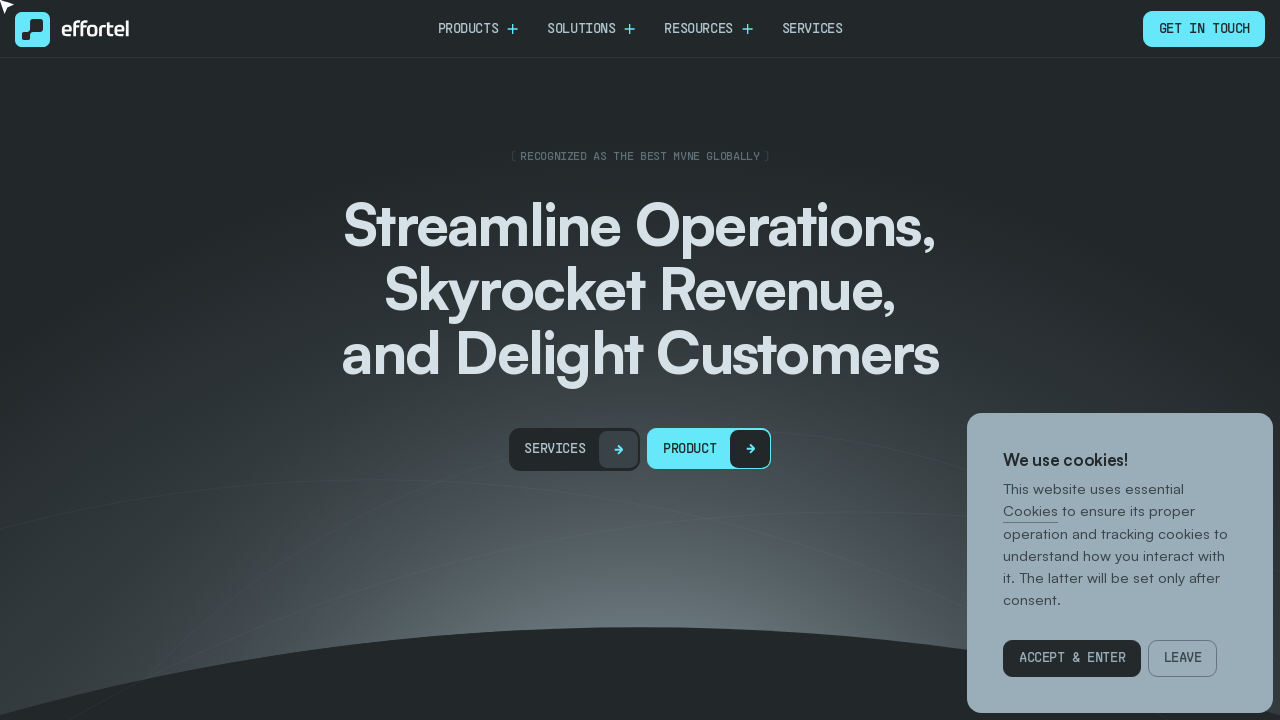

Navigated to Effortel home page
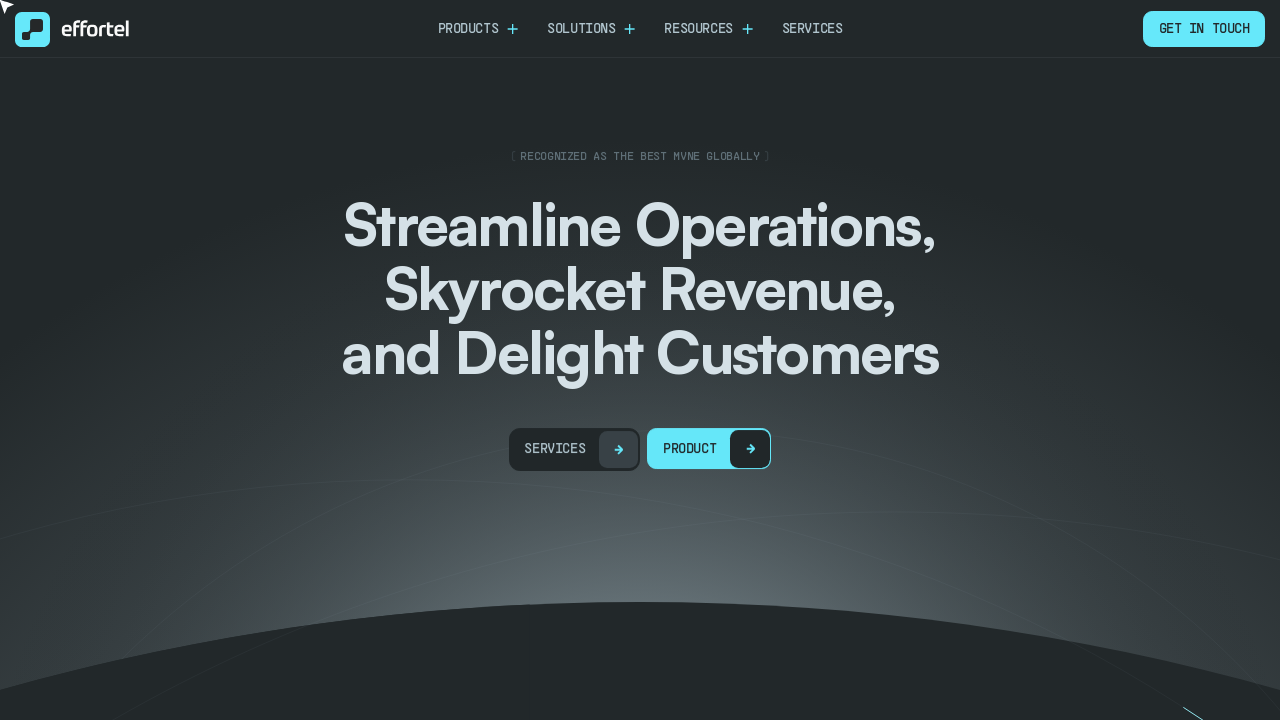

Located 0 navigation menu links
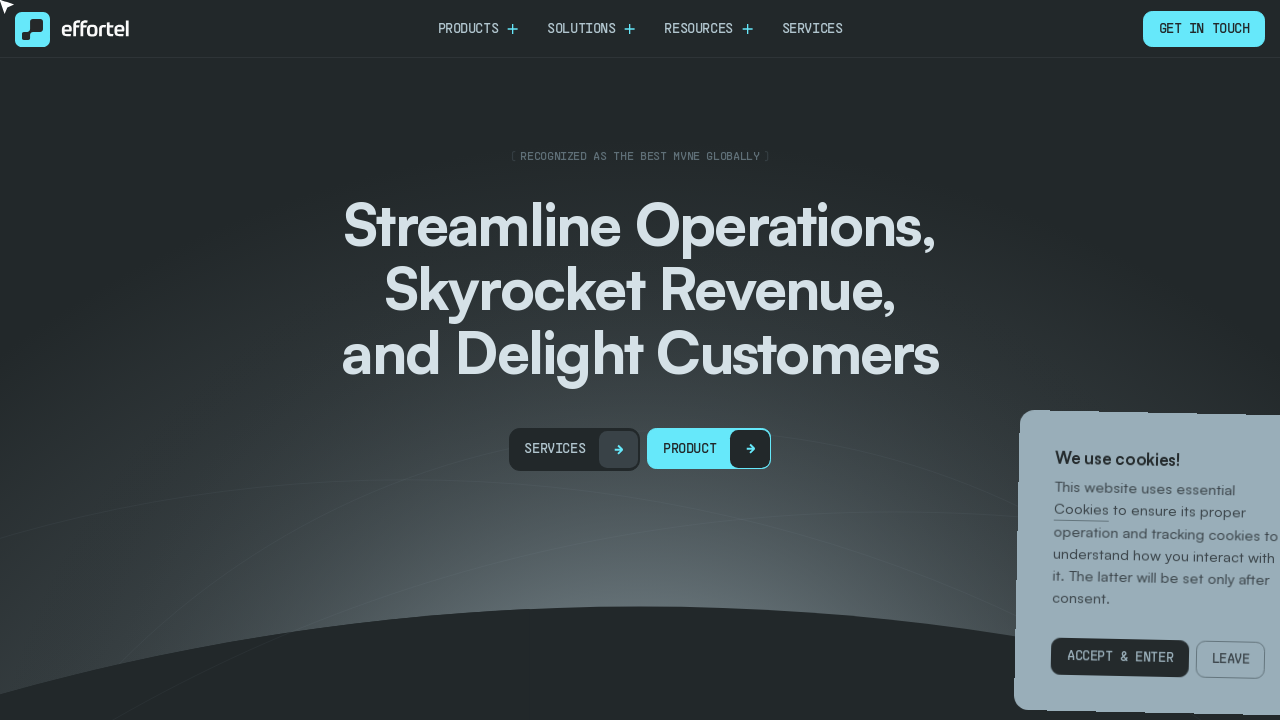

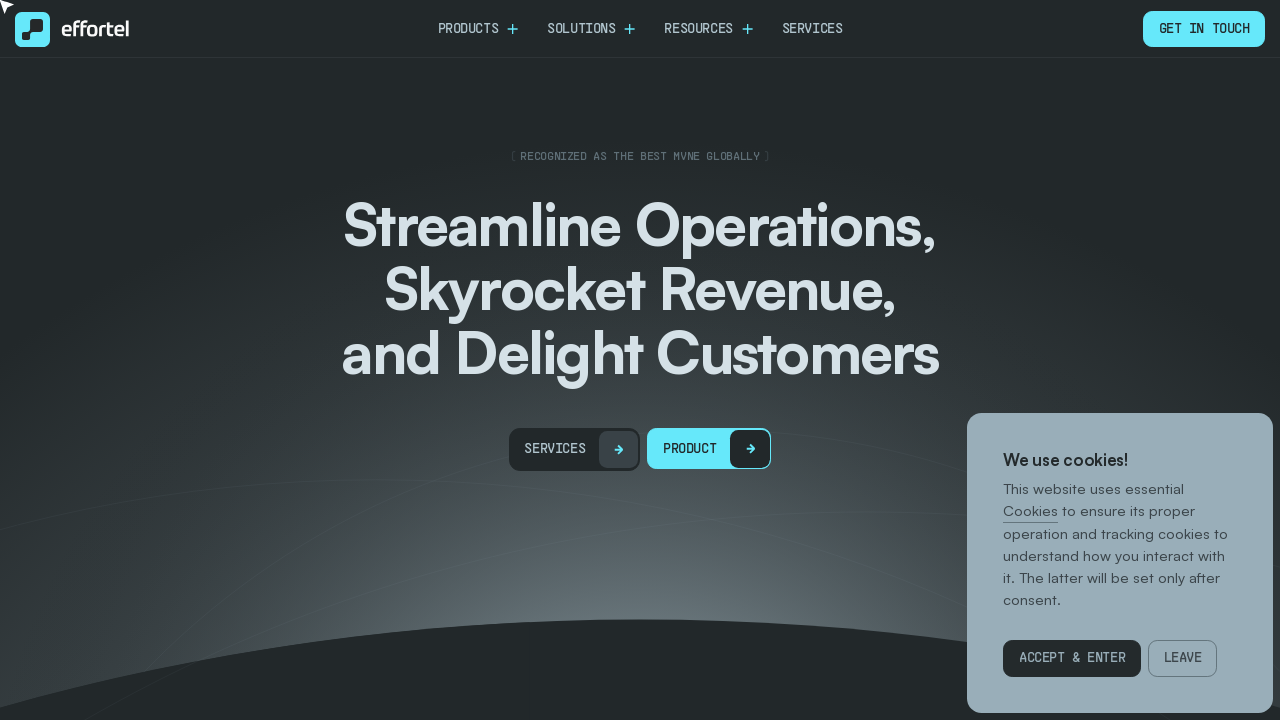